Solves a math captcha by extracting a value from an image attribute, calculating the result, and submitting a form with checkbox selections

Starting URL: http://suninjuly.github.io/get_attribute.html

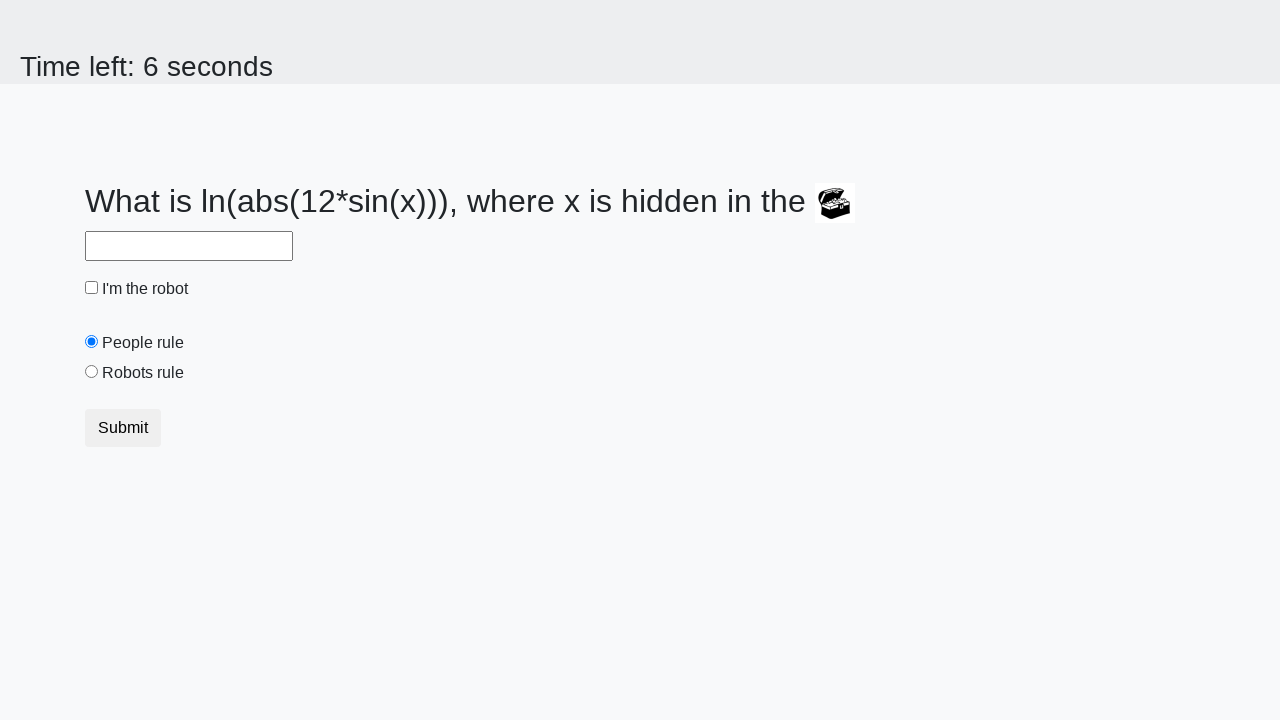

Located the first image element
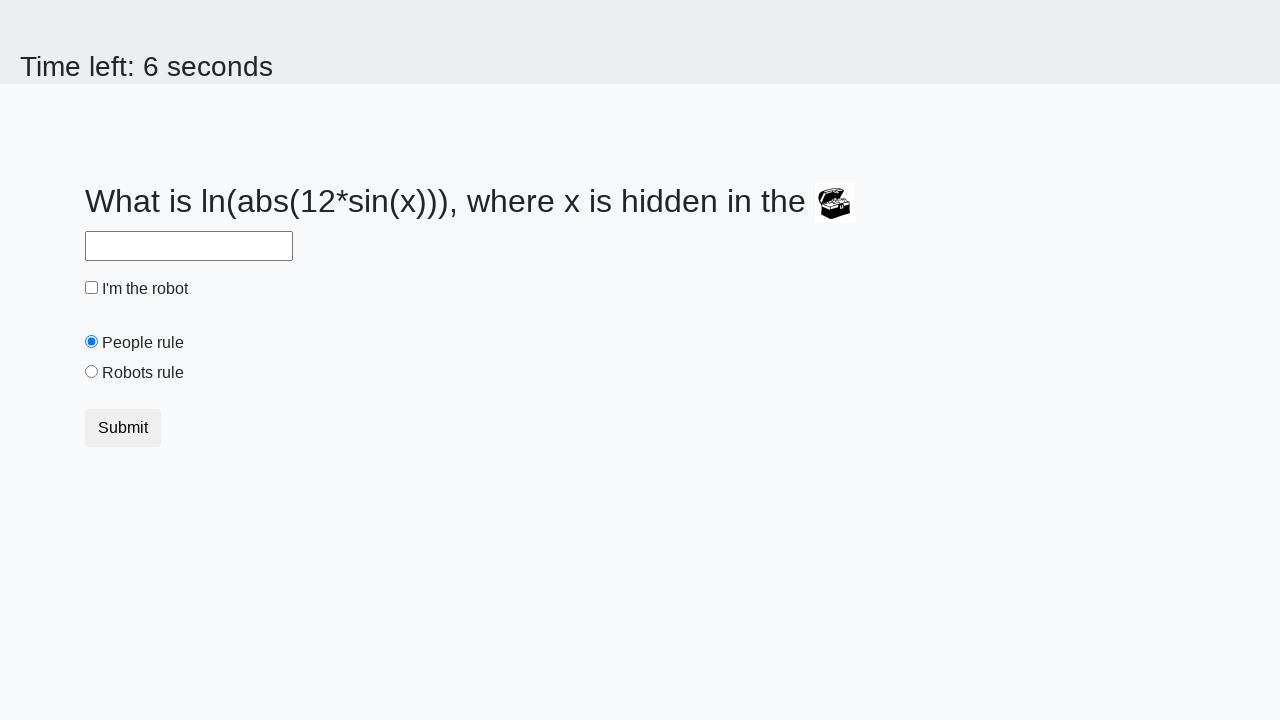

Extracted valuex attribute from image: 588
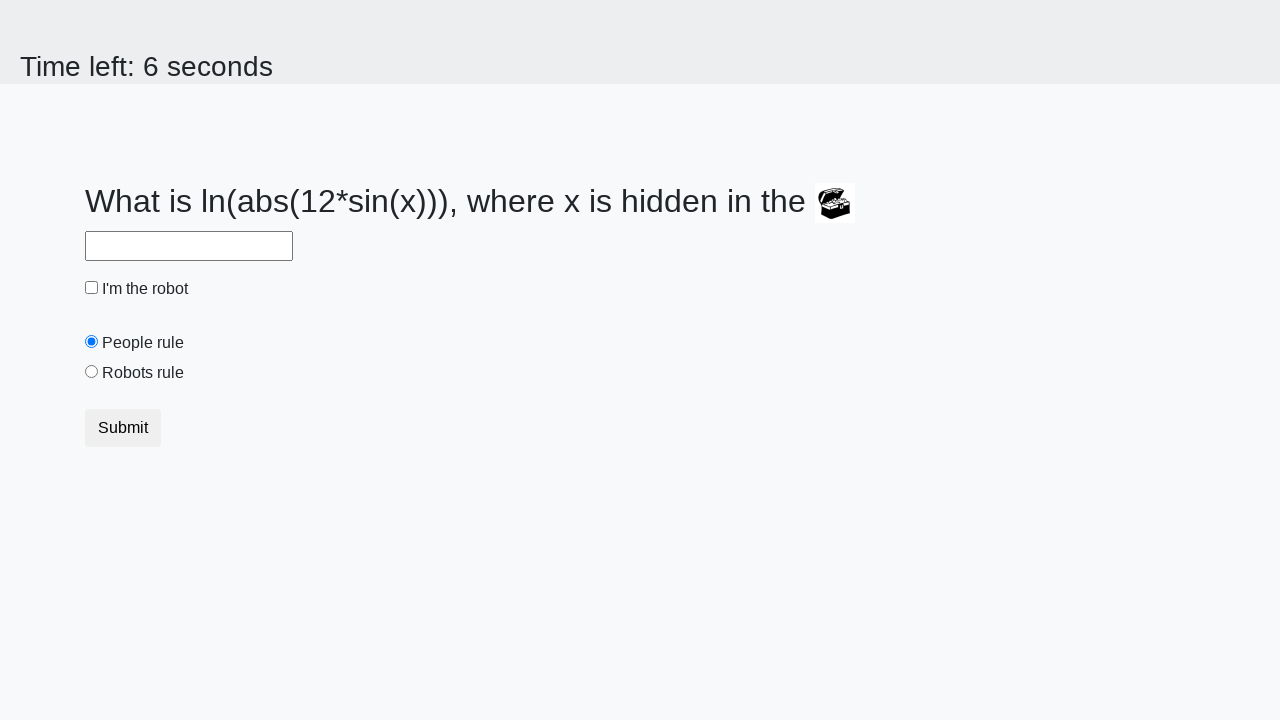

Calculated math result: 1.789287234286002
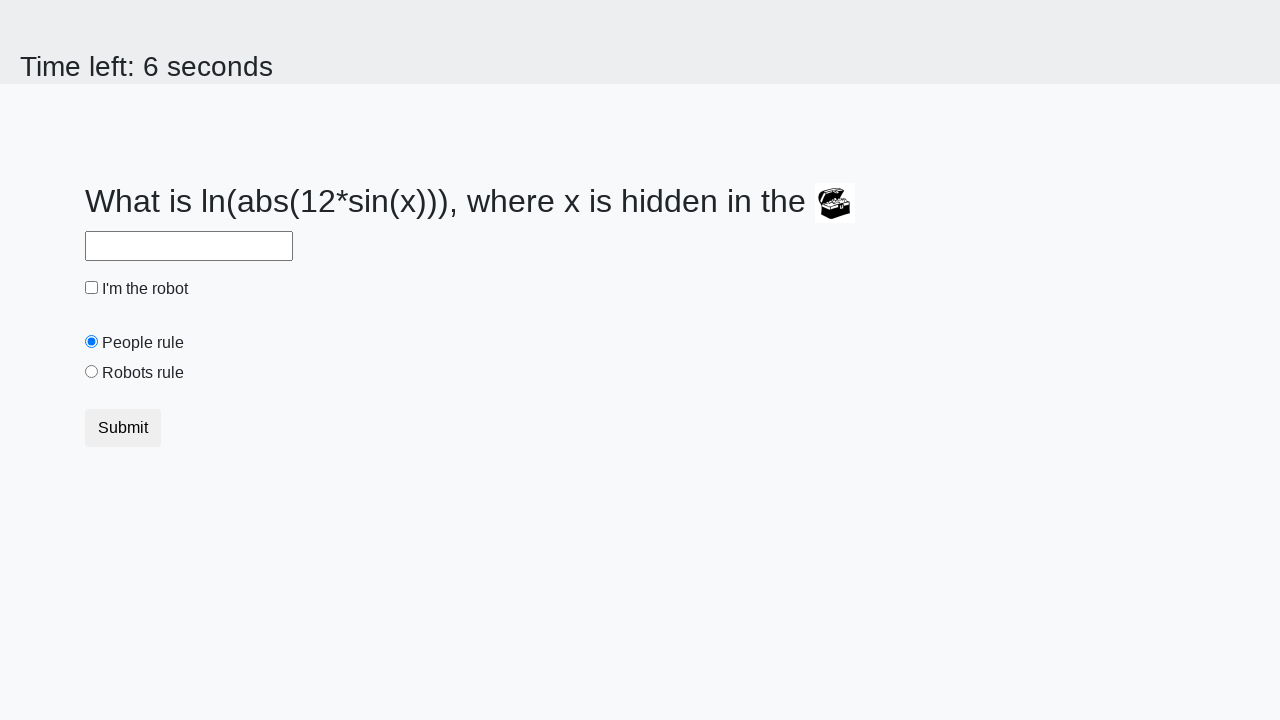

Filled answer field with calculated value on #answer
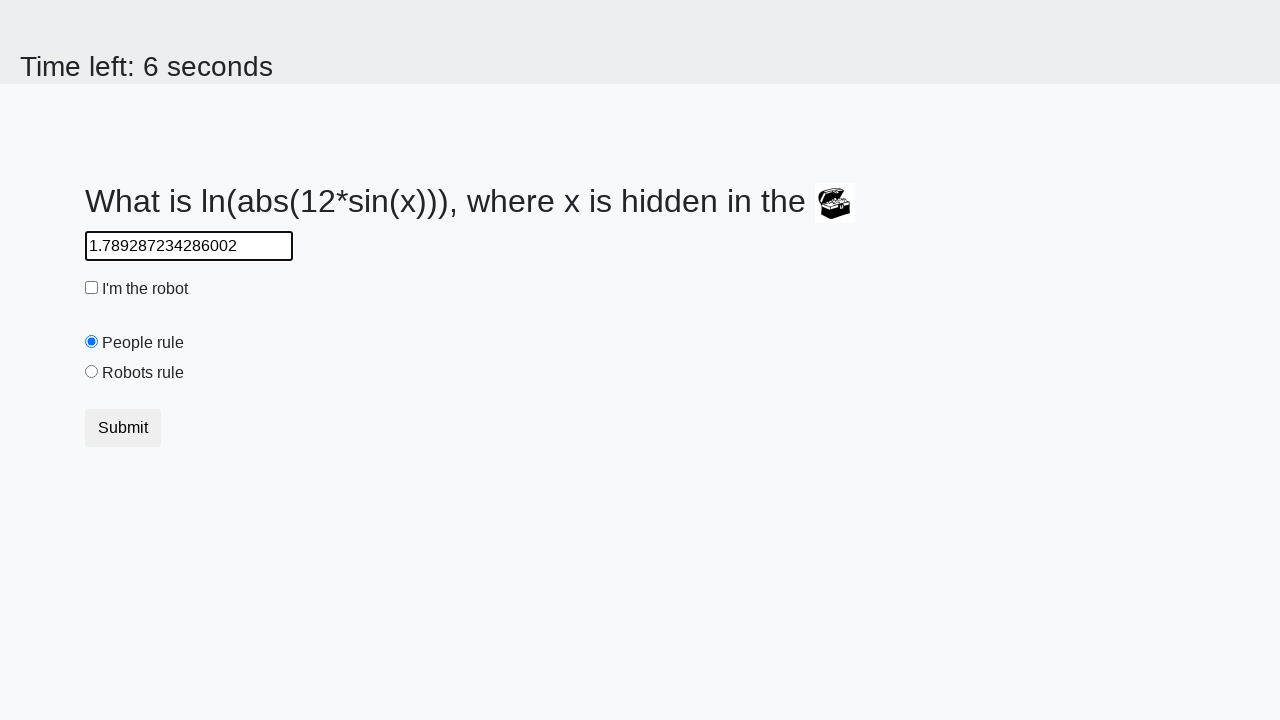

Clicked robot checkbox at (92, 288) on #robotCheckbox
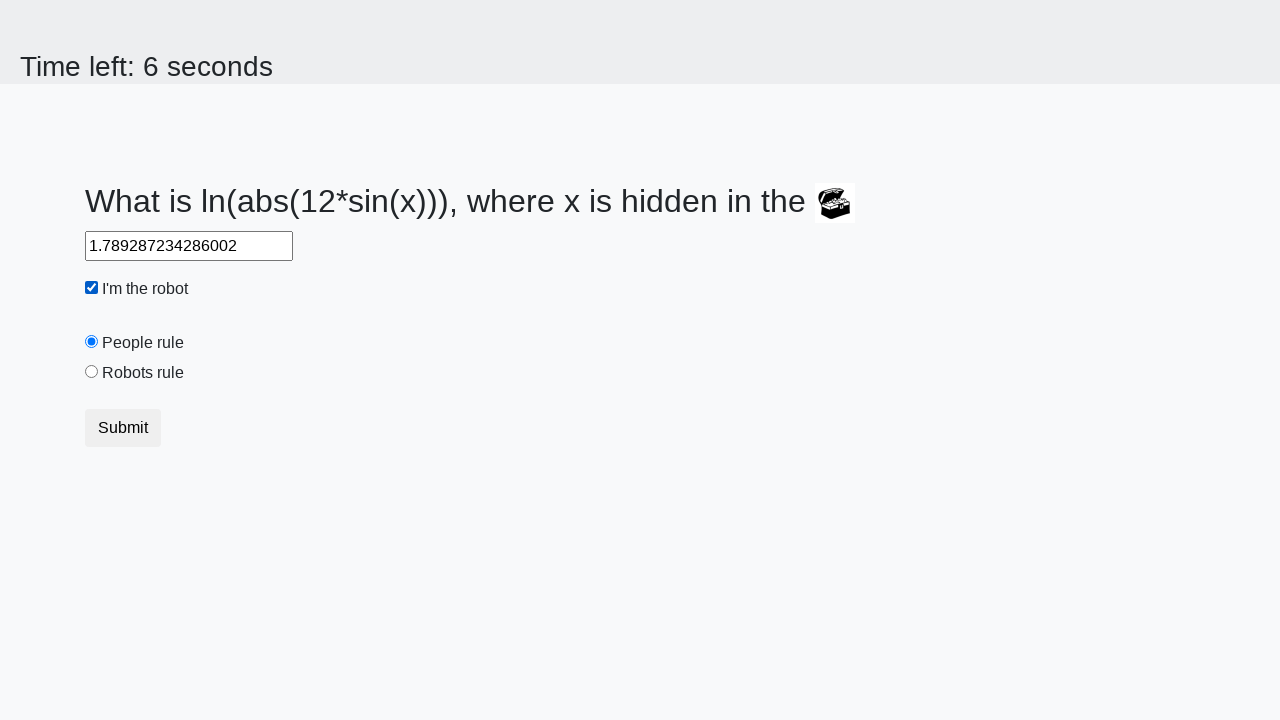

Clicked robots rule radio button at (92, 372) on #robotsRule
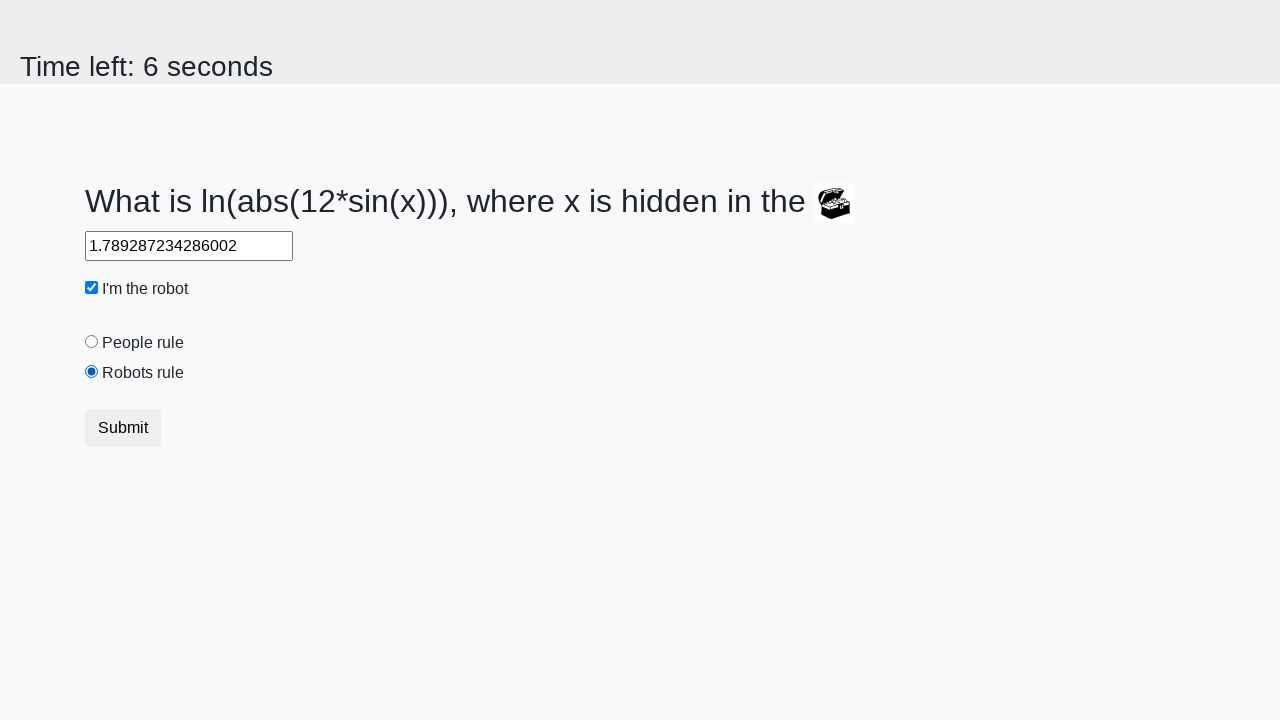

Clicked submit button to submit form at (123, 428) on button[type='submit']
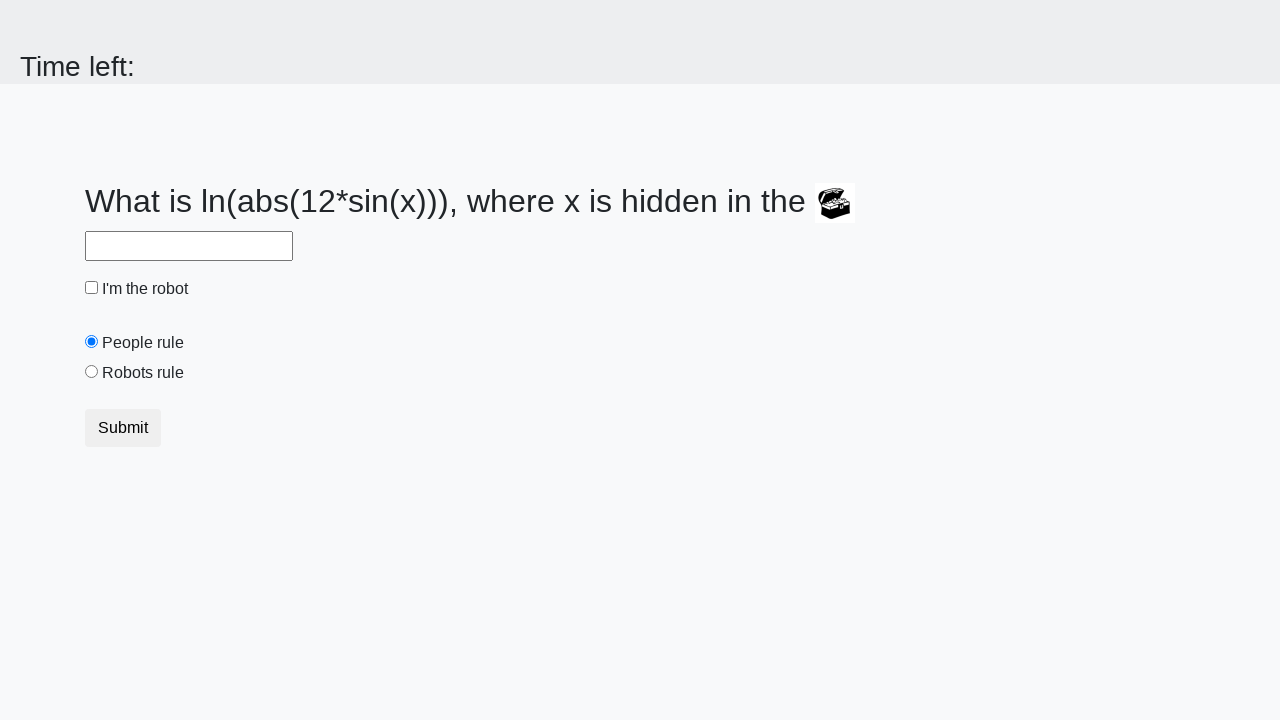

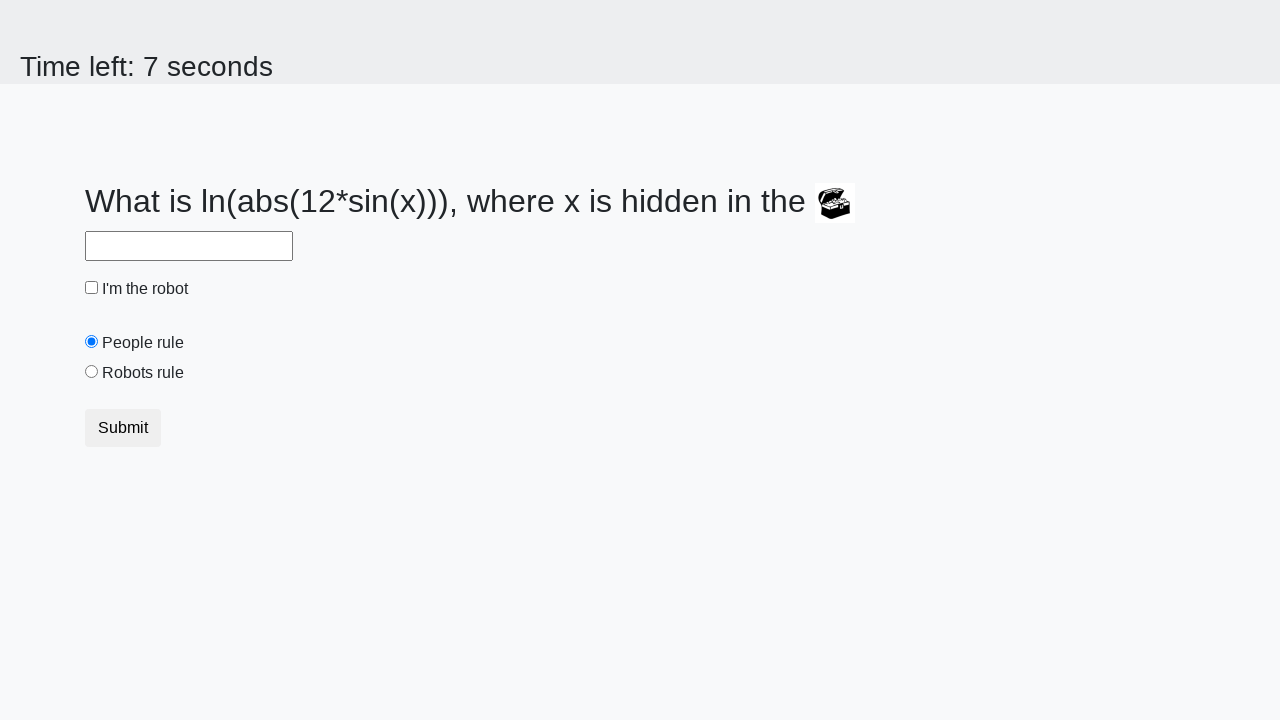